Demonstrates various JavaScript executor capabilities on a registration form, including highlighting form fields and filling in first name and last name inputs

Starting URL: https://naveenautomationlabs.com/opencart/index.php?route=account/register

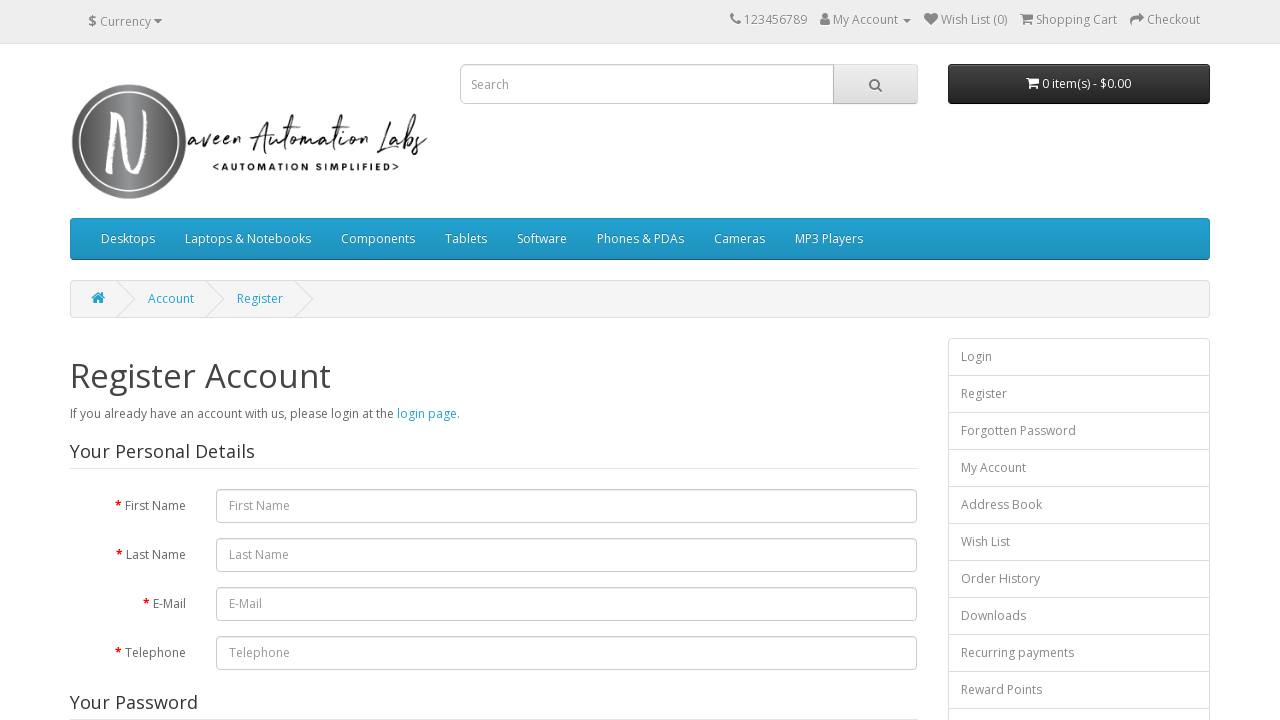

Registration form loaded and became visible
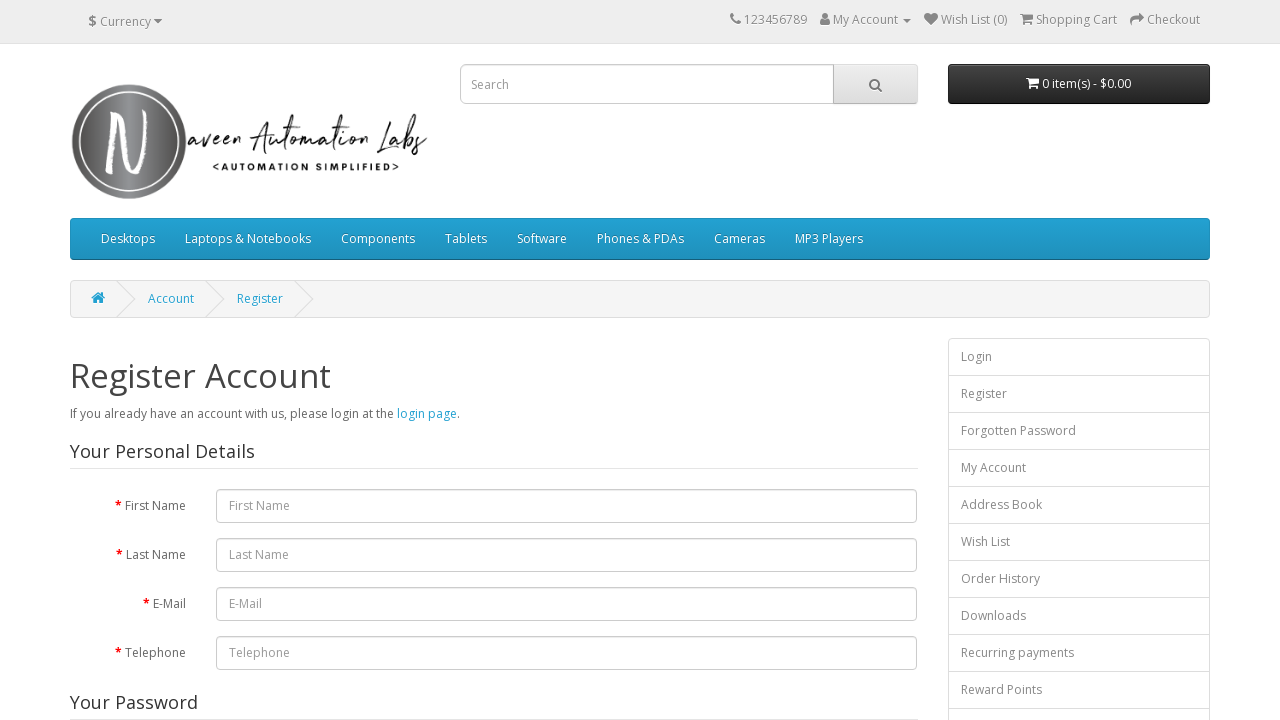

Located first name input field
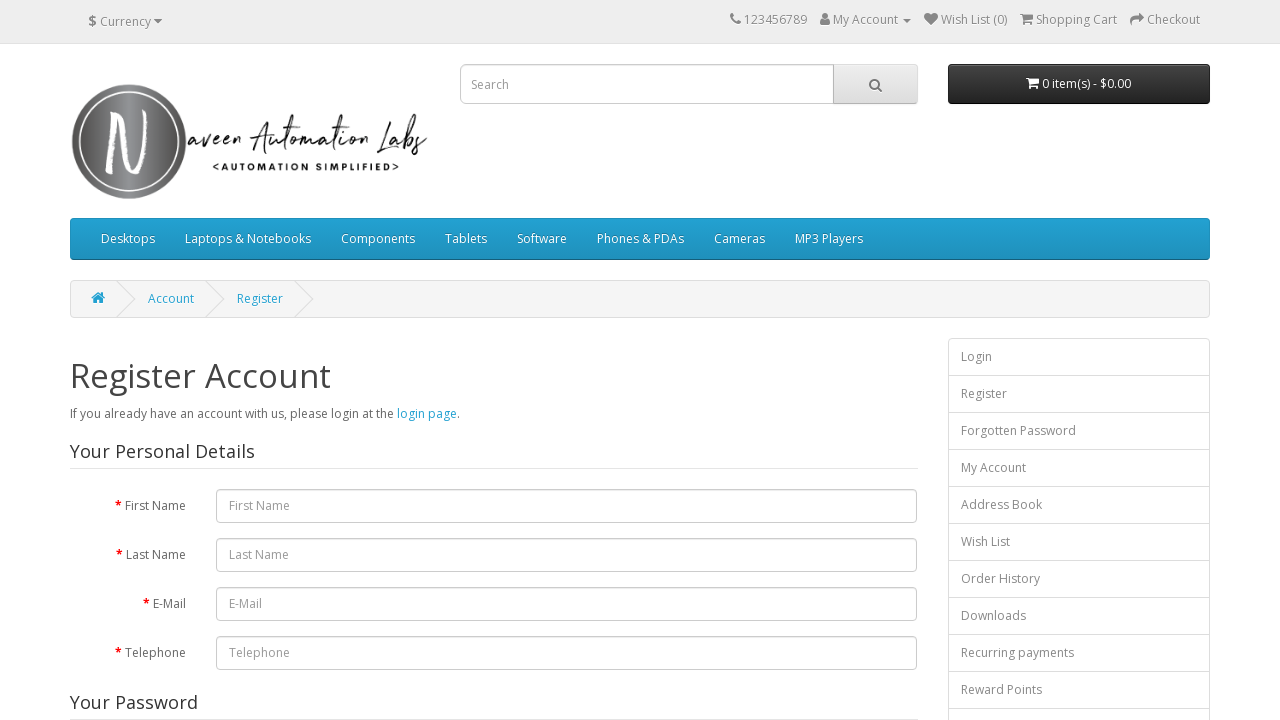

Filled first name field with 'Shubham' on #input-firstname
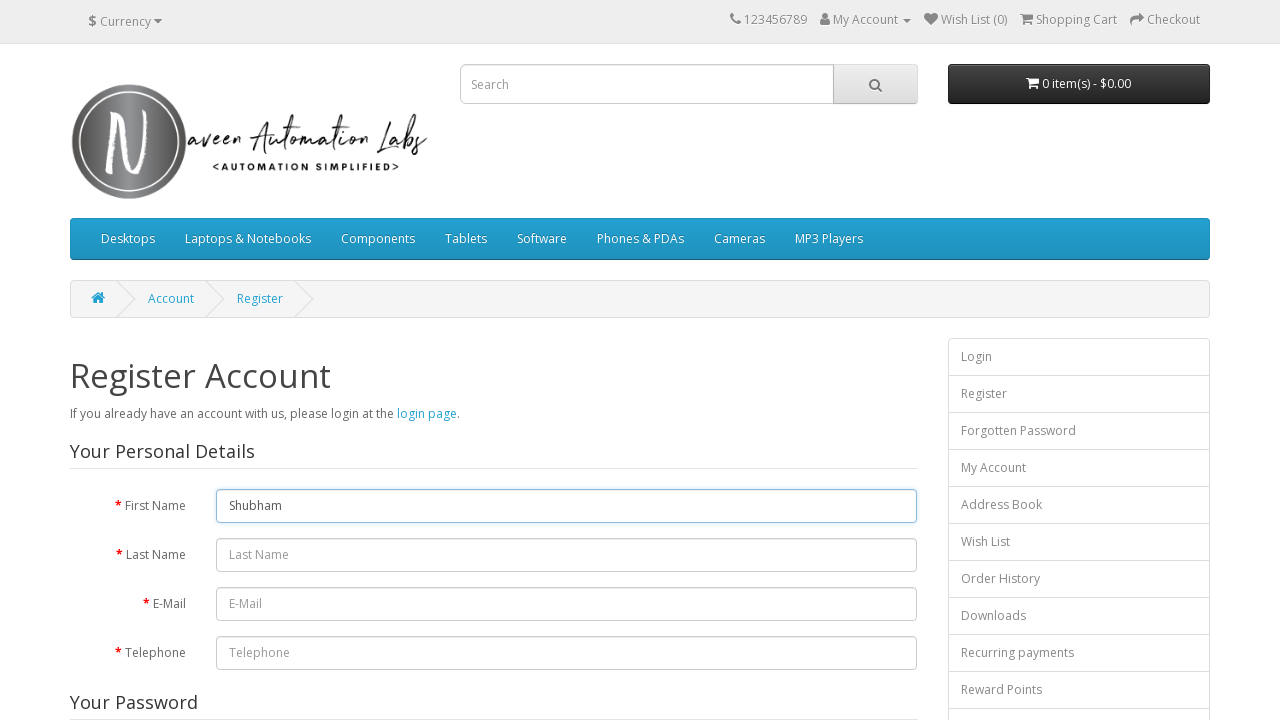

Located last name input field
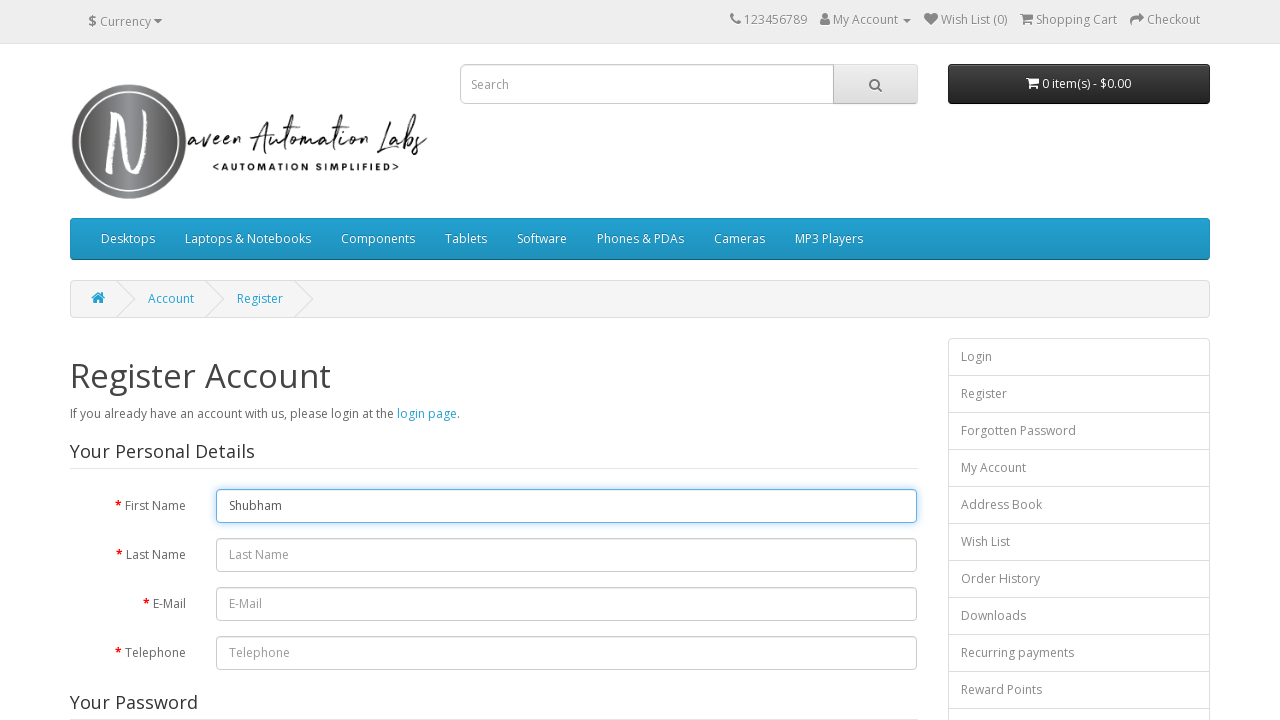

Filled last name field with 'Automation' on #input-lastname
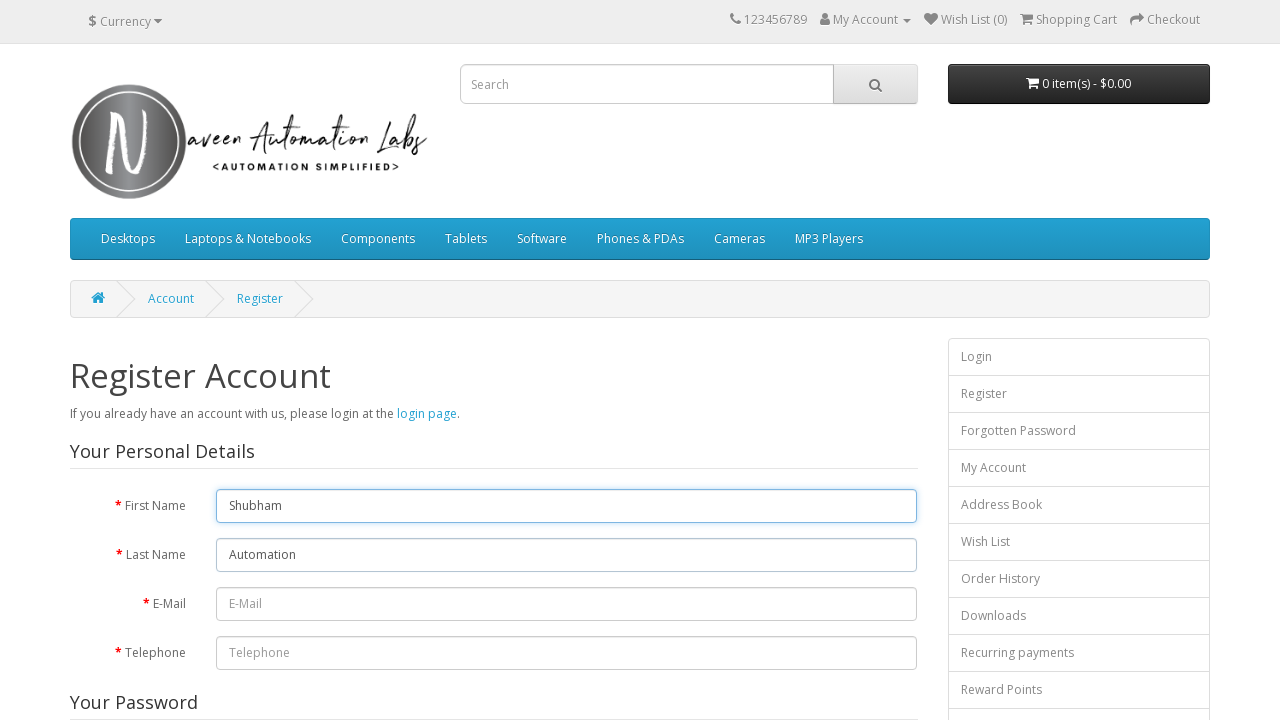

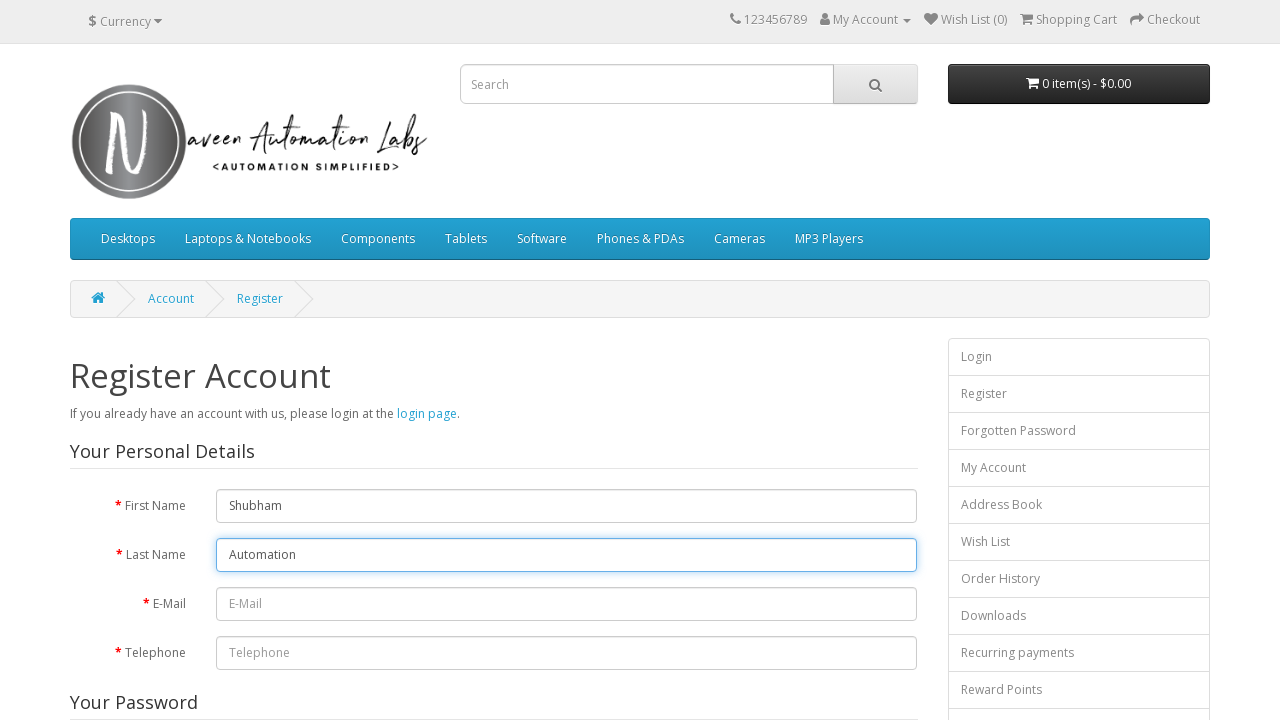